Tests dynamic content page by clicking the refresh link multiple times to see content change

Starting URL: https://the-internet.herokuapp.com/

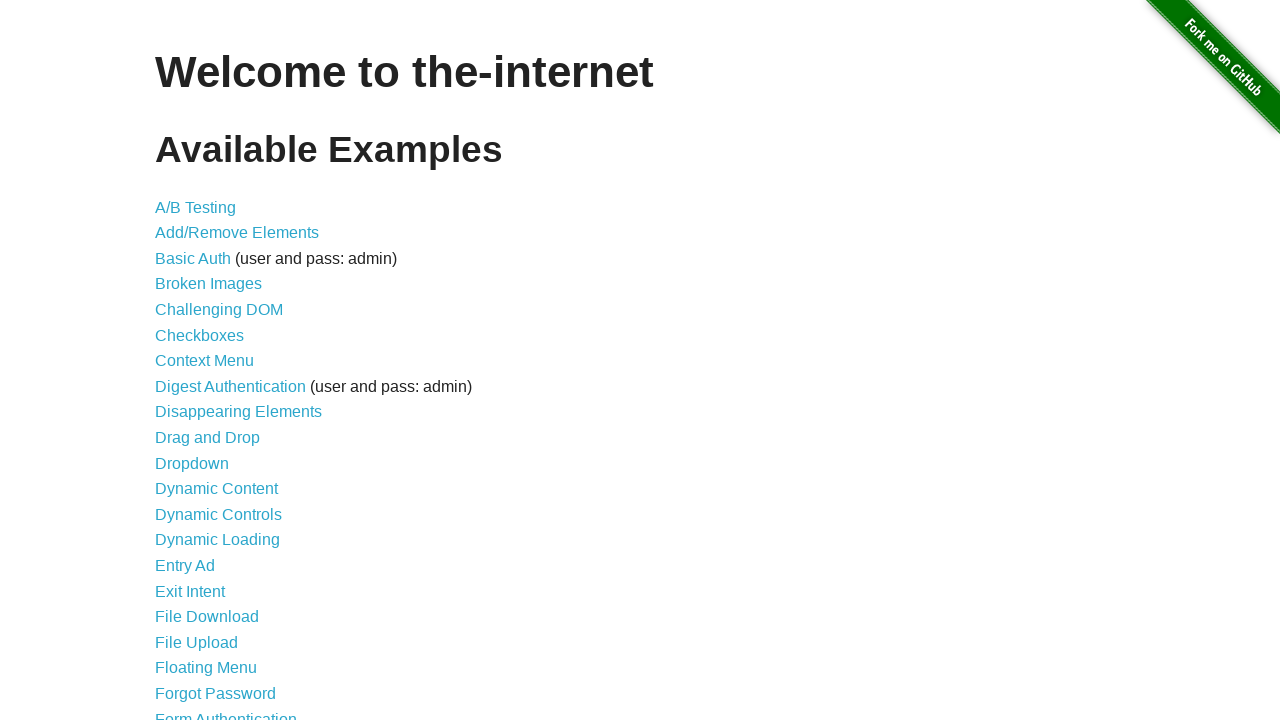

Clicked on Dynamic Content link at (216, 489) on text=Dynamic Content
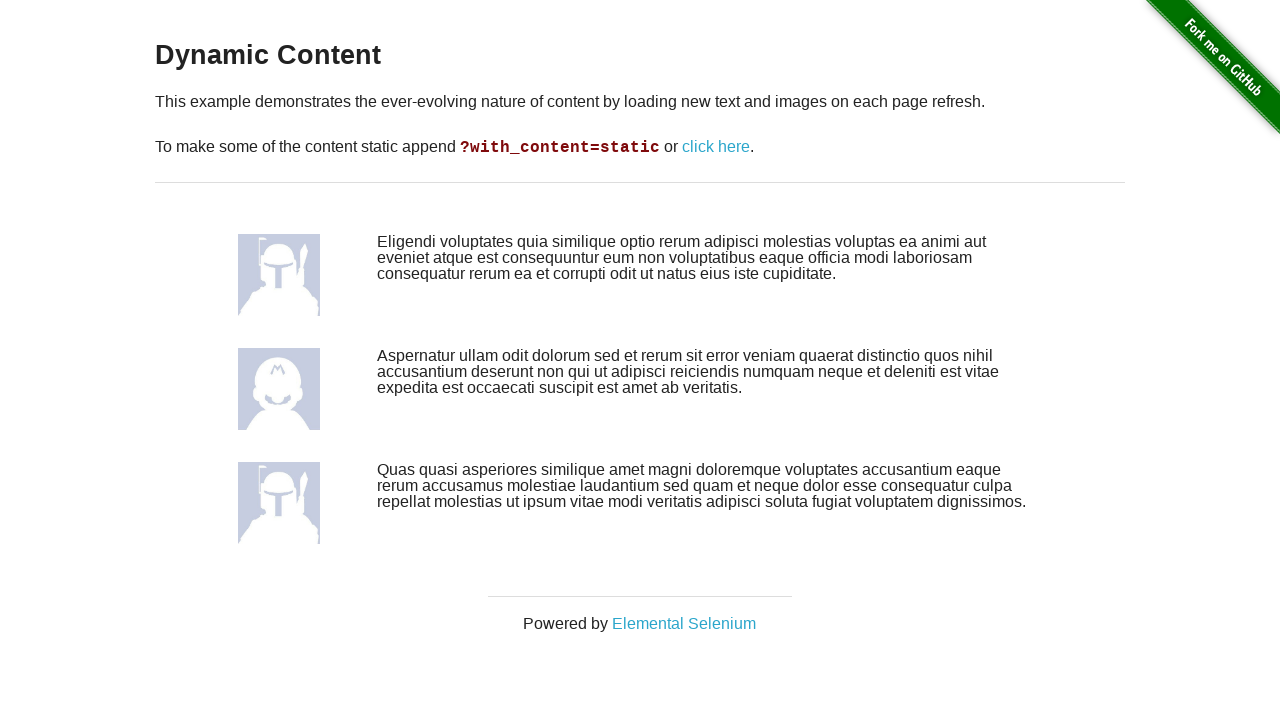

Dynamic content loaded
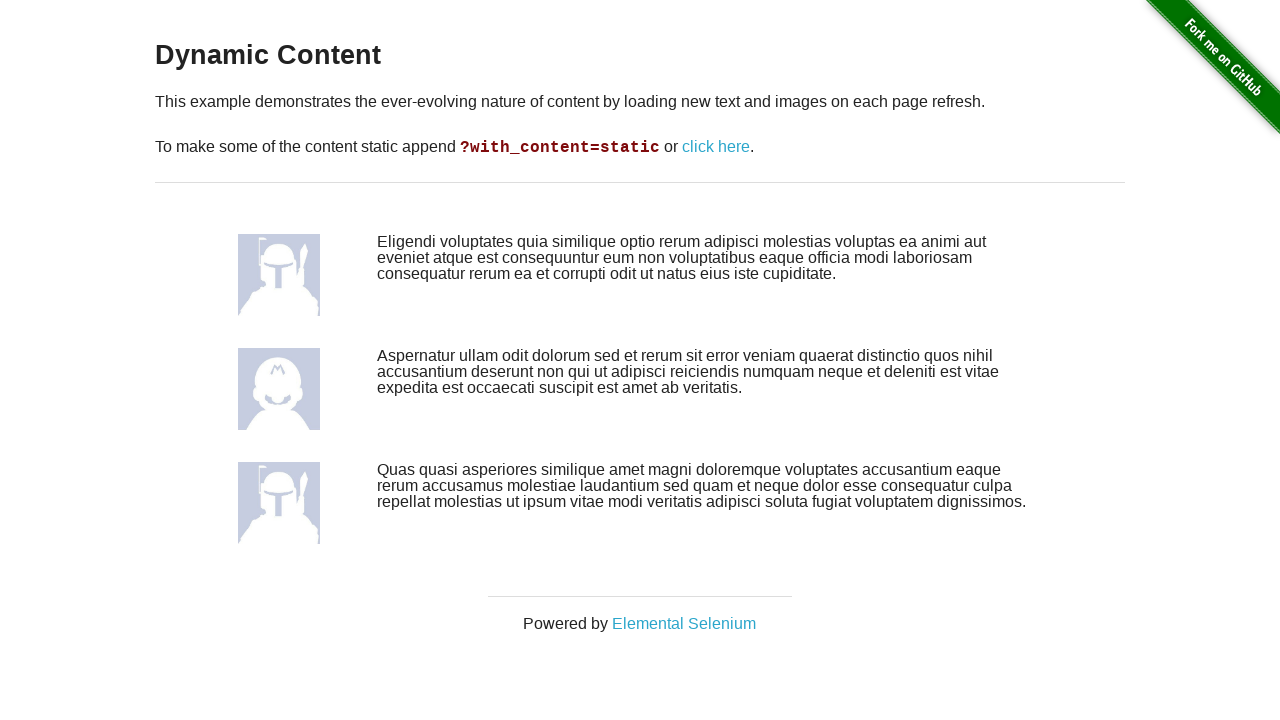

Clicked refresh link (iteration 1) at (716, 147) on text=click here
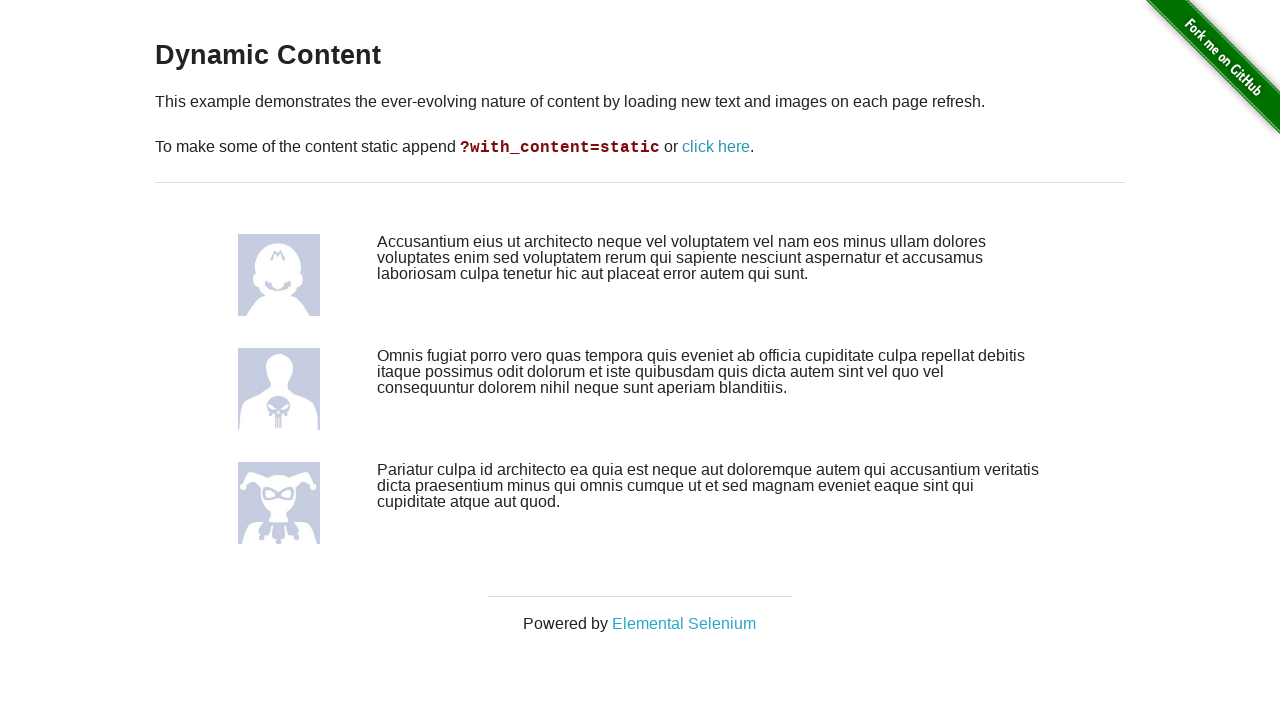

Dynamic content refreshed and loaded (iteration 1)
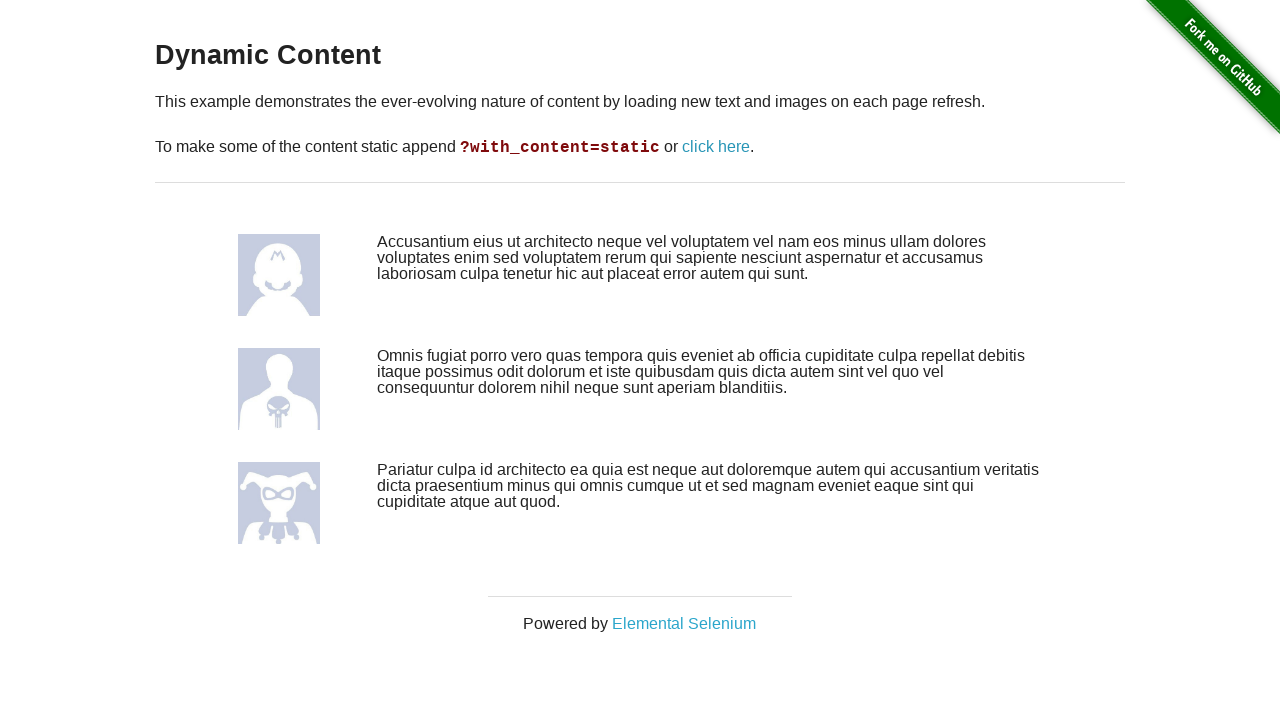

Clicked refresh link (iteration 2) at (716, 147) on text=click here
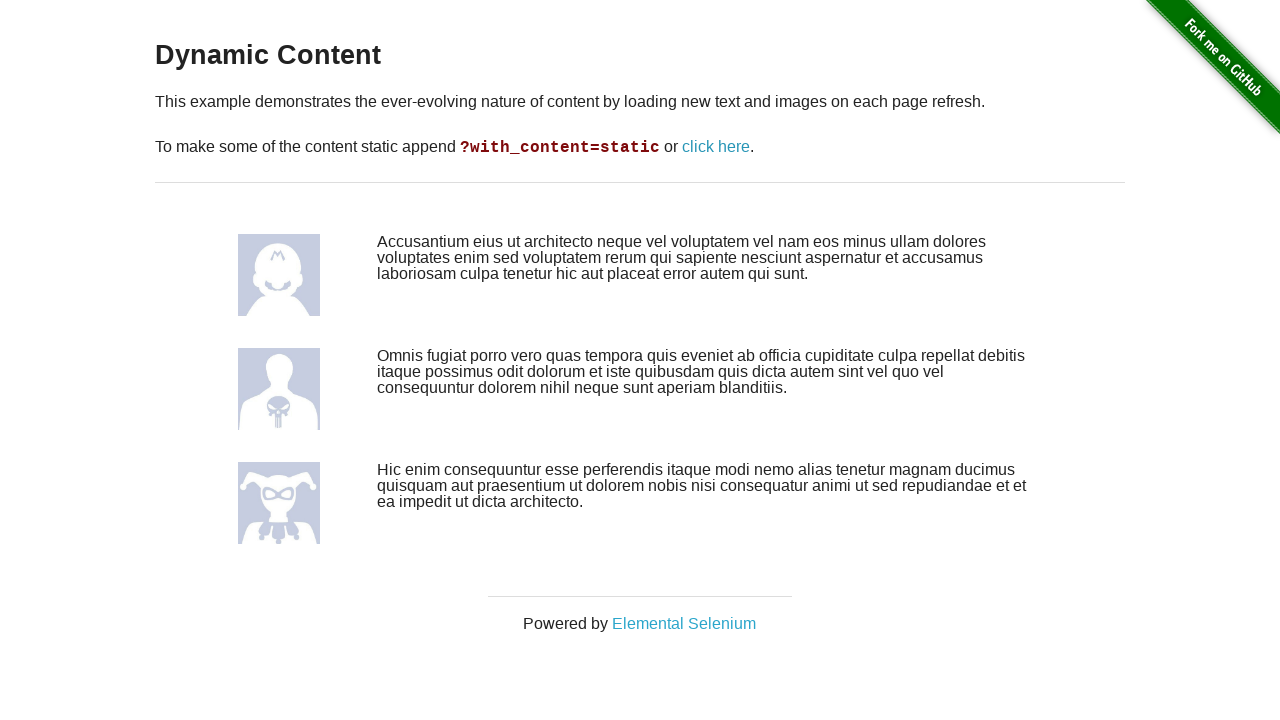

Dynamic content refreshed and loaded (iteration 2)
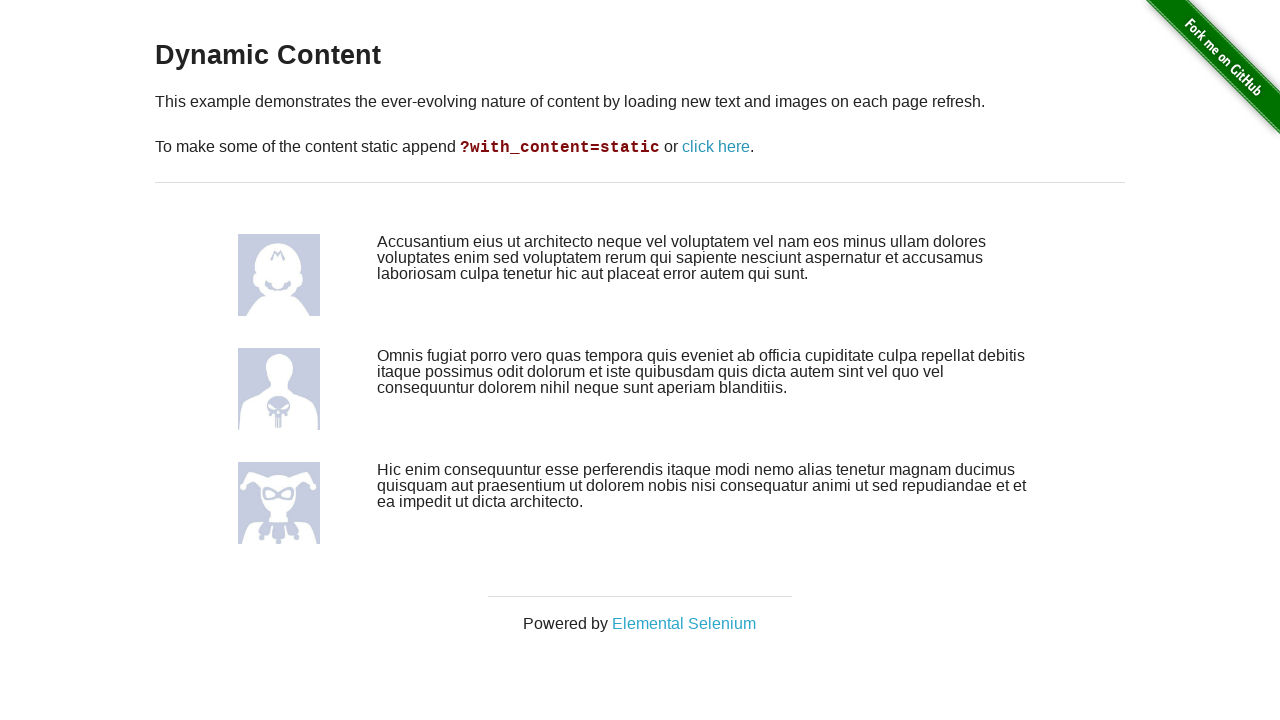

Clicked refresh link (iteration 3) at (716, 147) on text=click here
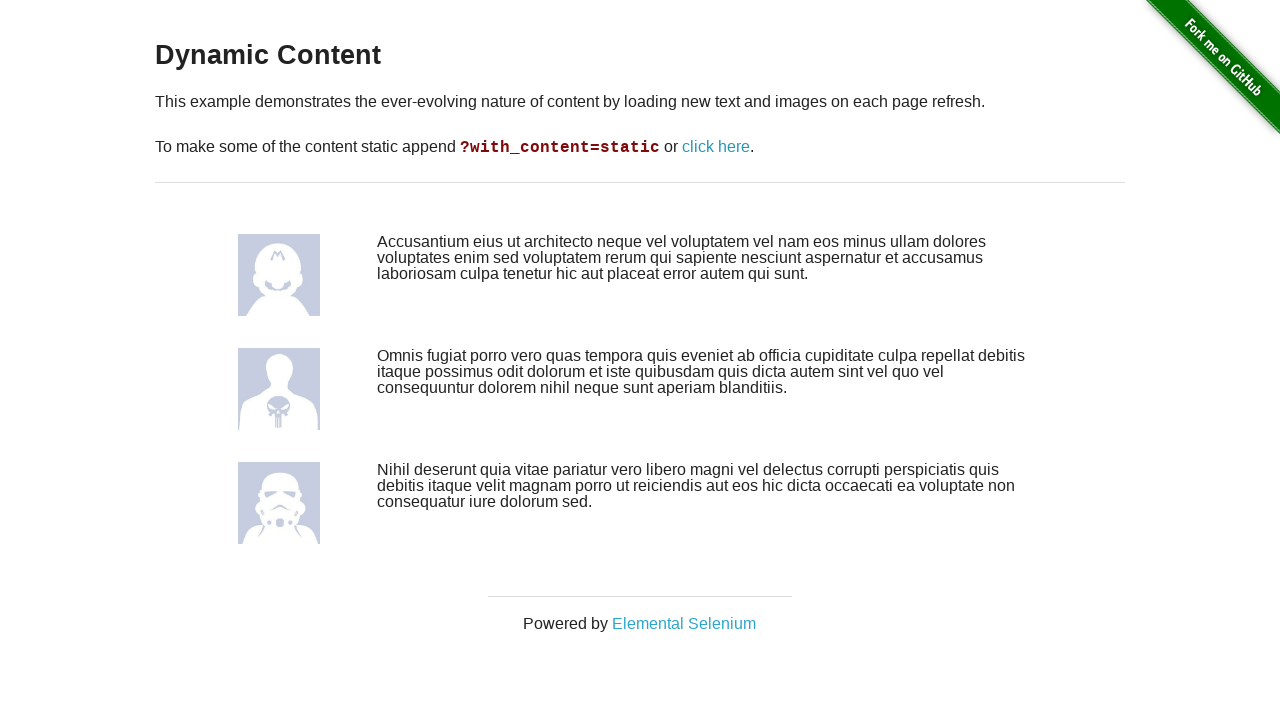

Dynamic content refreshed and loaded (iteration 3)
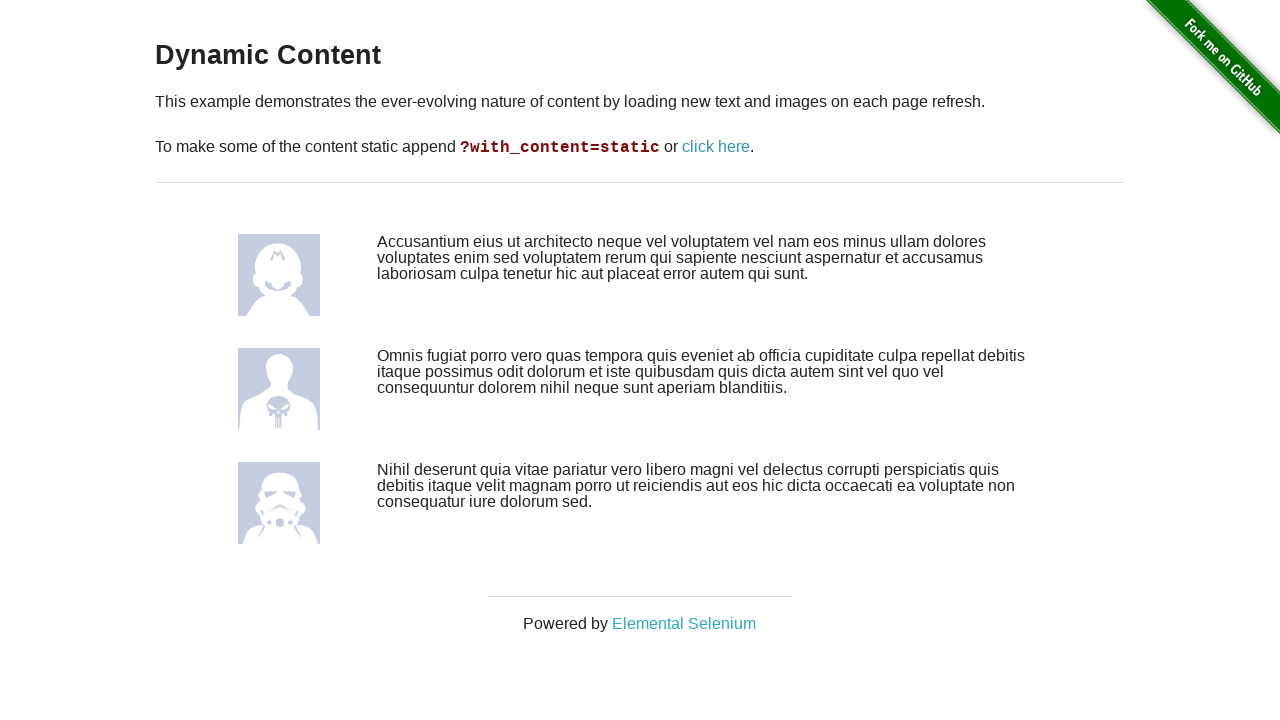

Navigated back to home page
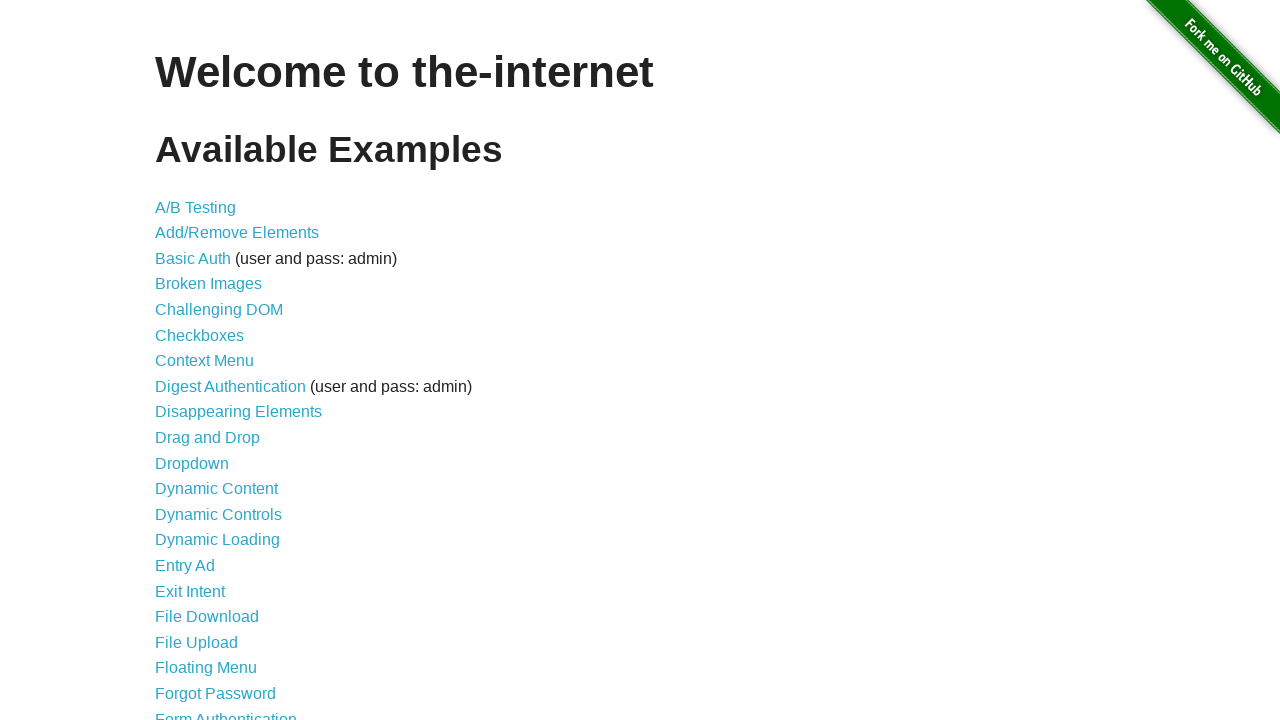

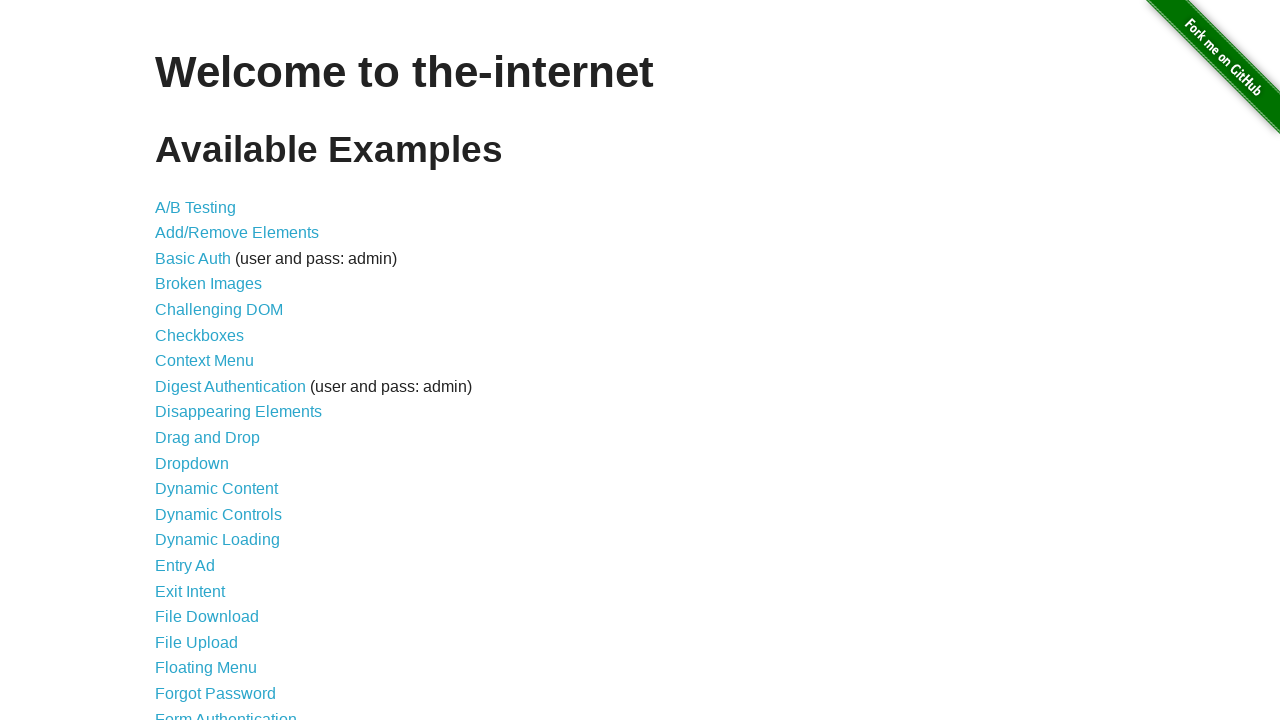